Tests dynamic loading scenario where an element is rendered after a loading bar completes, clicks a start button, waits for the element to appear, and verifies the finish text.

Starting URL: http://the-internet.herokuapp.com/dynamic_loading/2

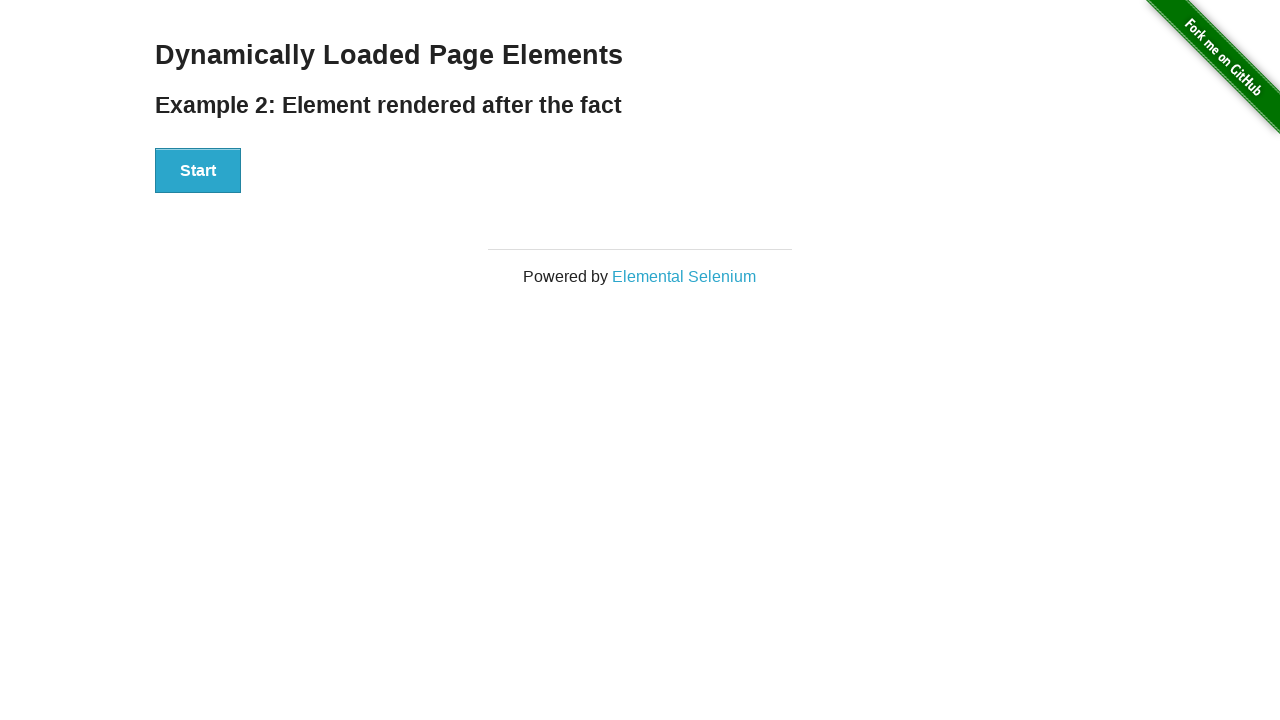

Clicked the Start button to initiate dynamic loading at (198, 171) on #start button
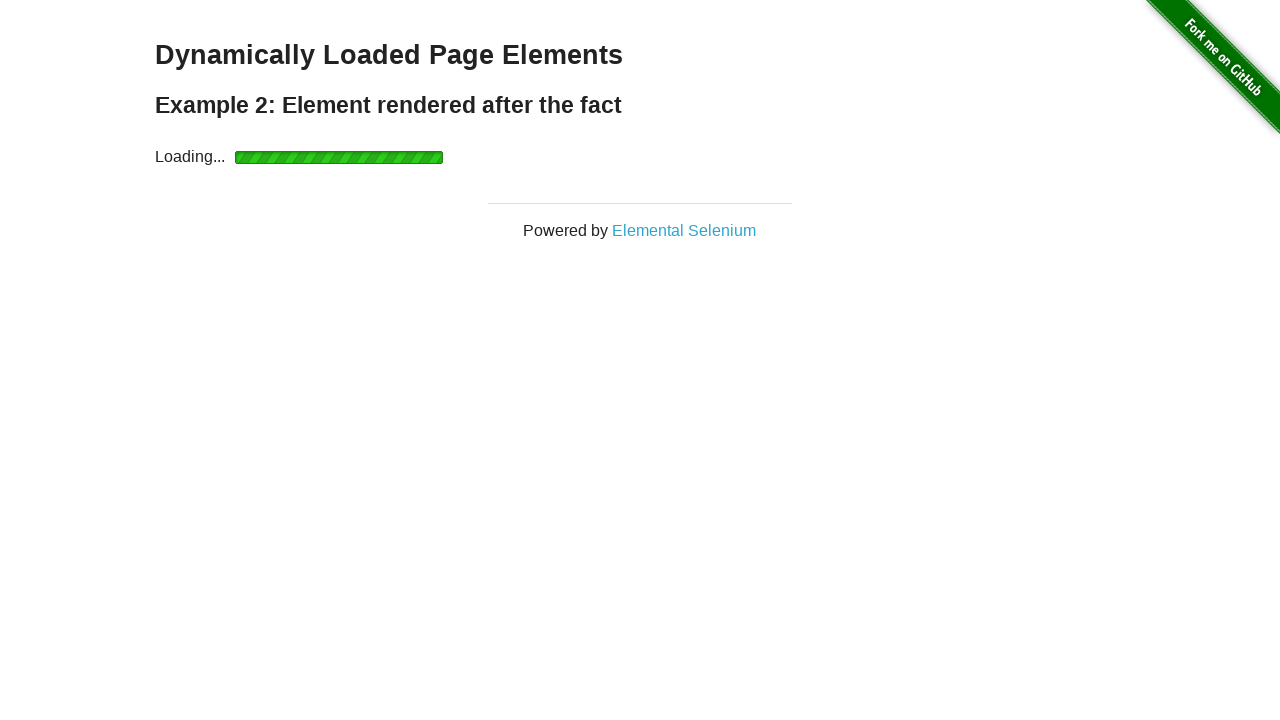

Waited for finish element to appear after loading completes
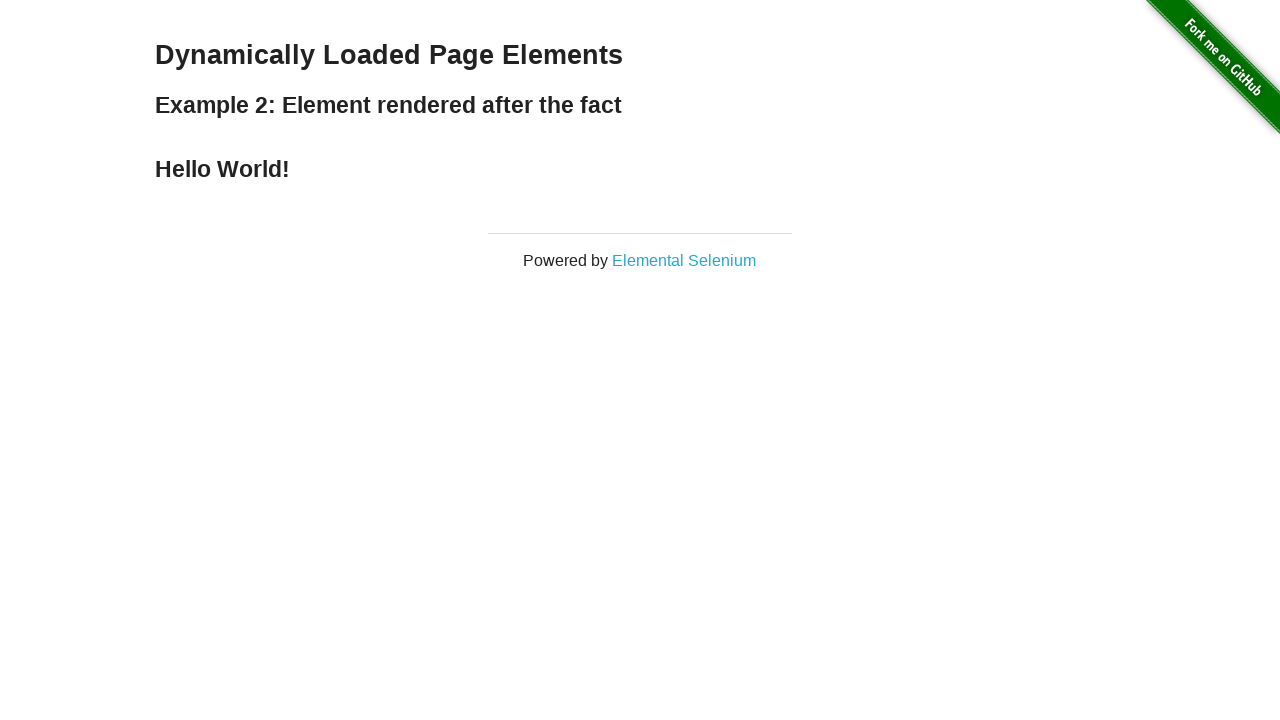

Retrieved finish element text content
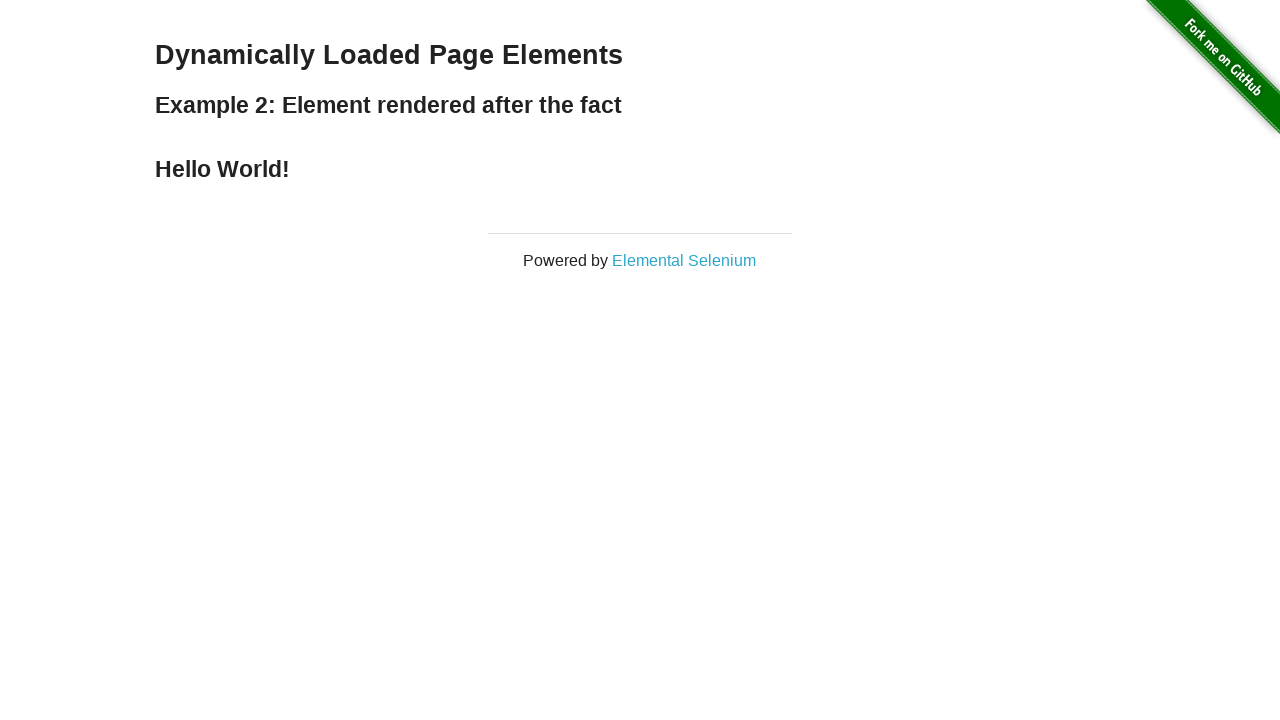

Verified finish text is 'Hello World!'
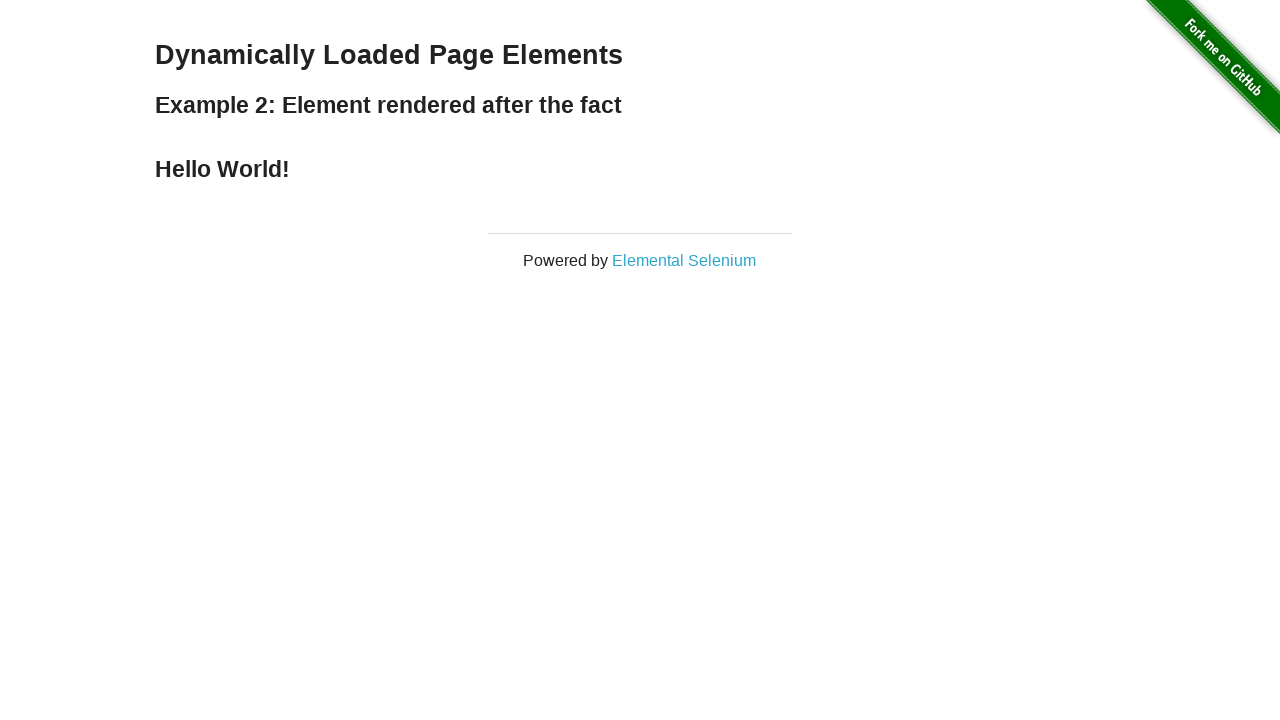

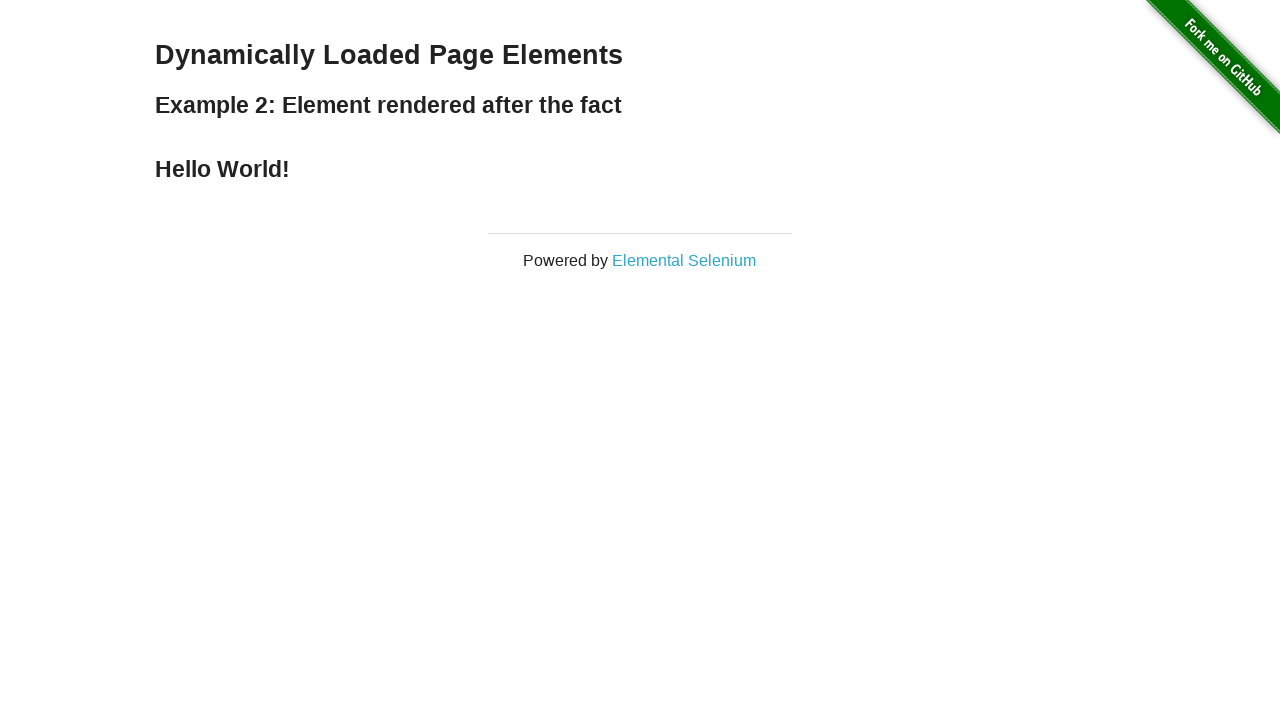